Tests the second checkbox by clicking it twice - first to uncheck (it starts checked), verify state, then click again and verify it toggles back.

Starting URL: https://the-internet.herokuapp.com/checkboxes

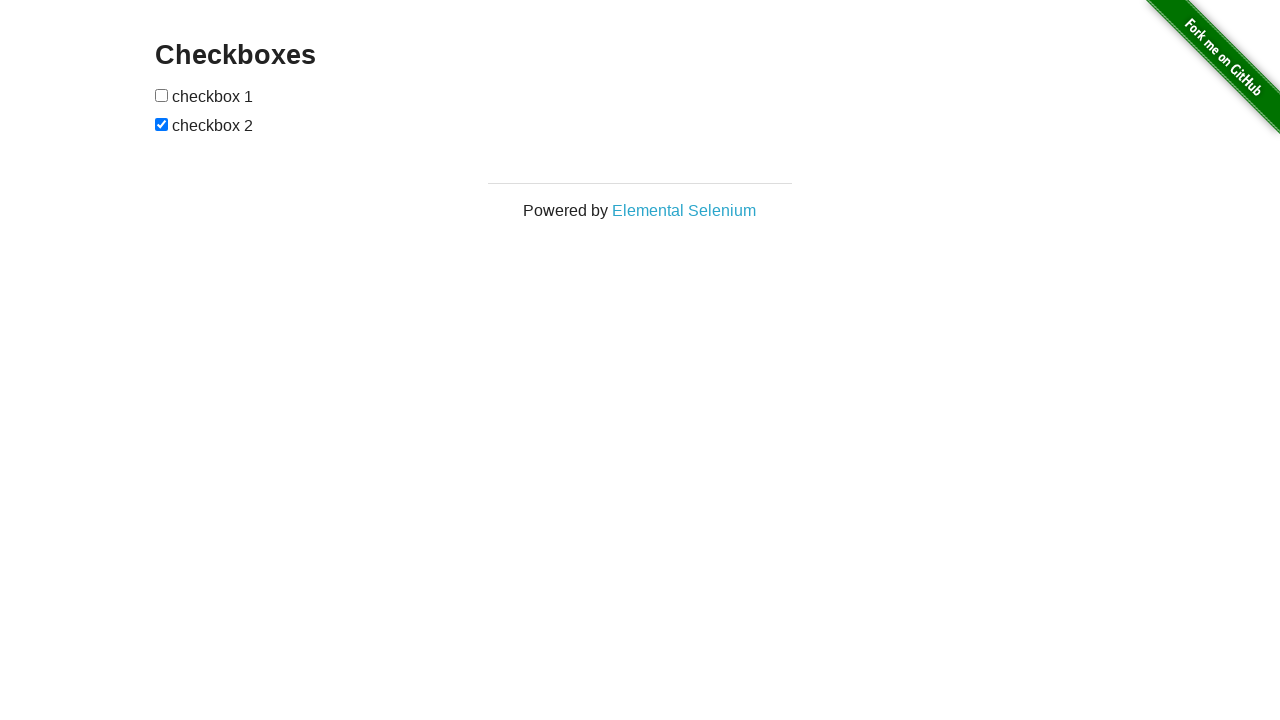

Navigated to checkboxes page
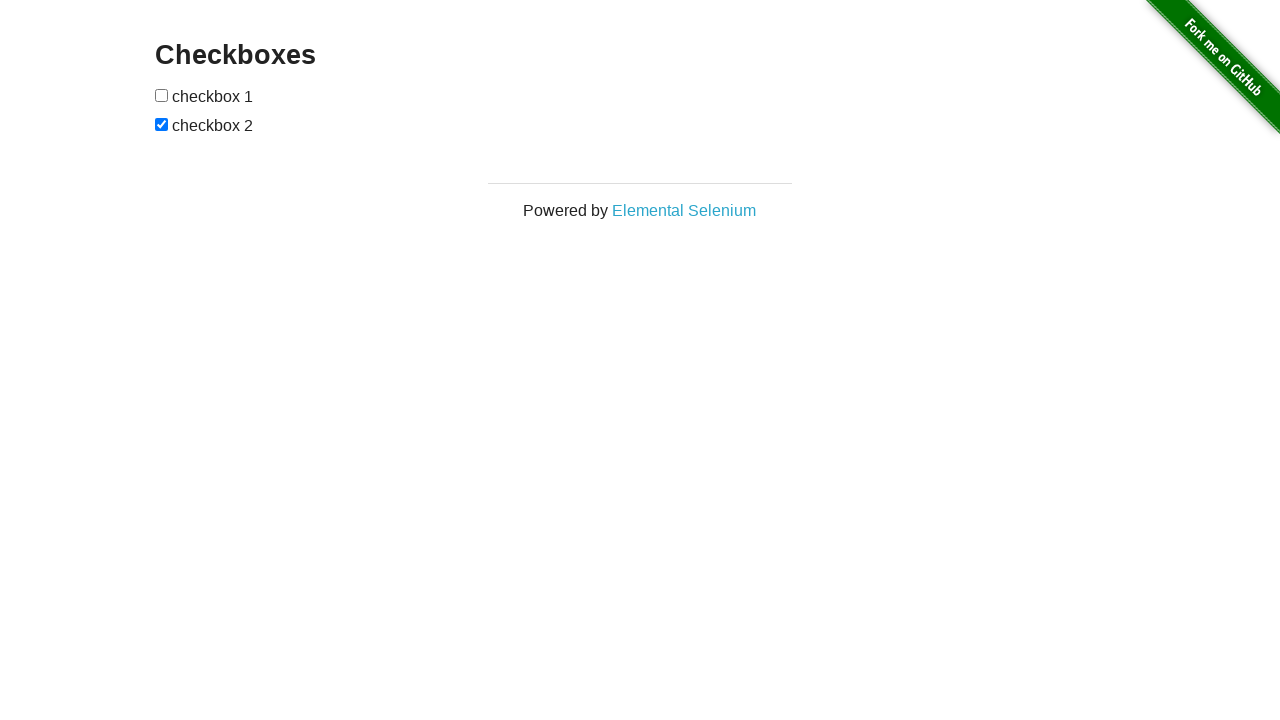

Located the second checkbox
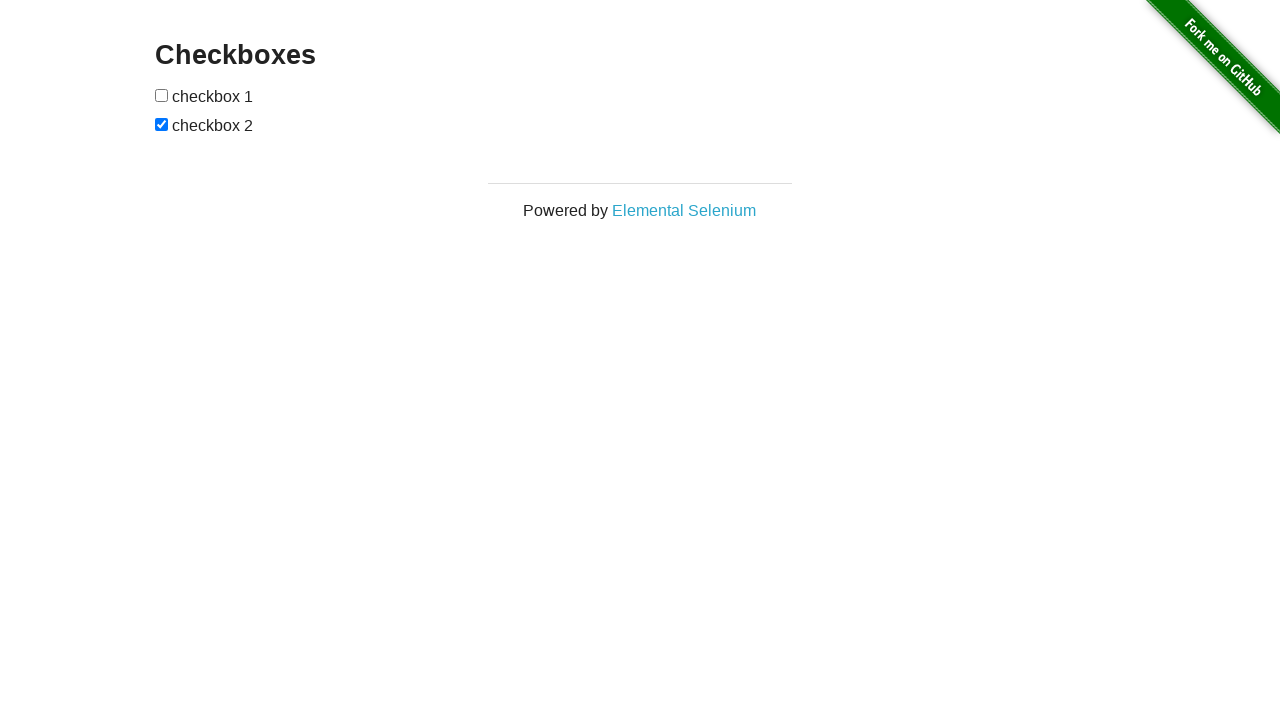

Clicked second checkbox to uncheck it at (162, 124) on input[type='checkbox'] >> nth=1
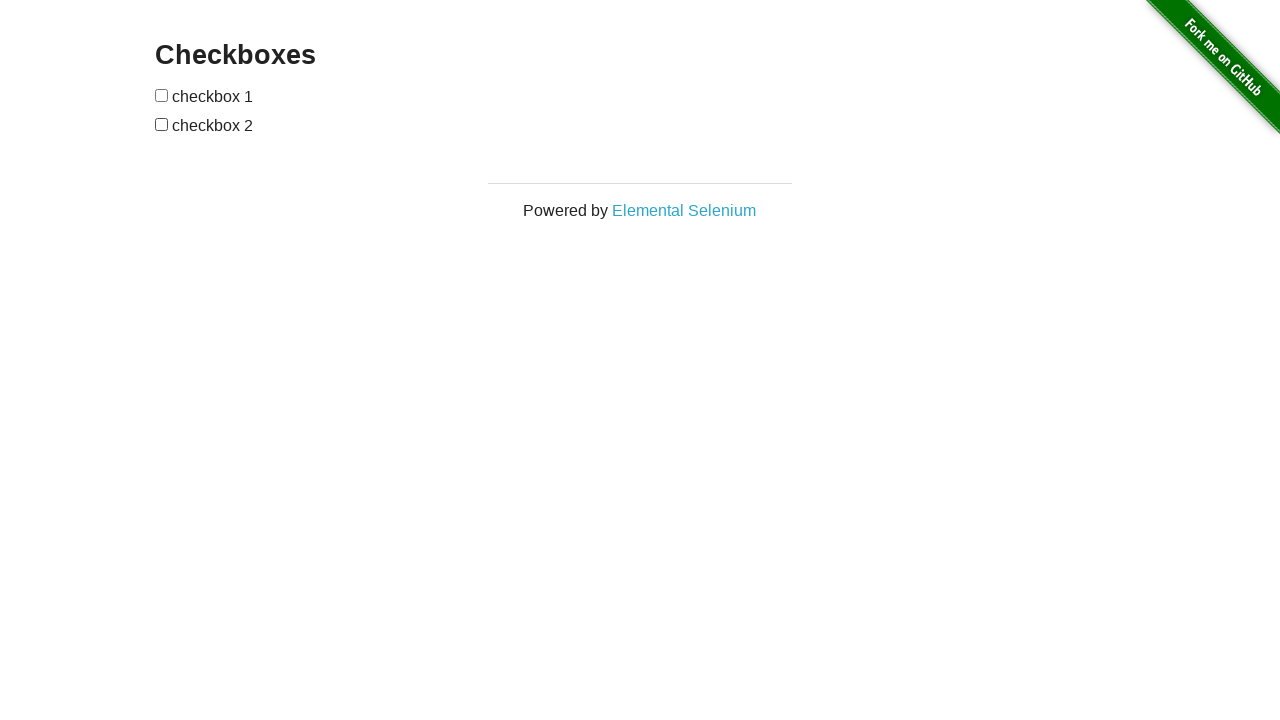

Verified second checkbox is unchecked
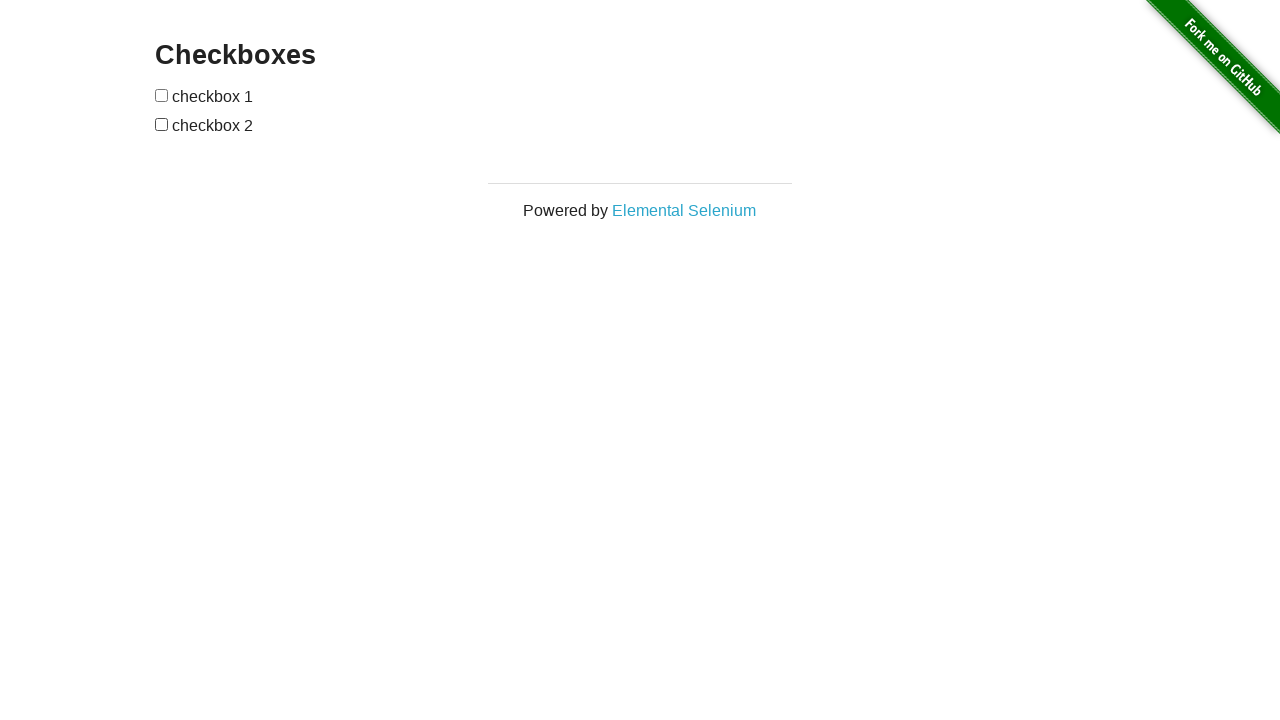

Clicked second checkbox again to check it at (162, 124) on input[type='checkbox'] >> nth=1
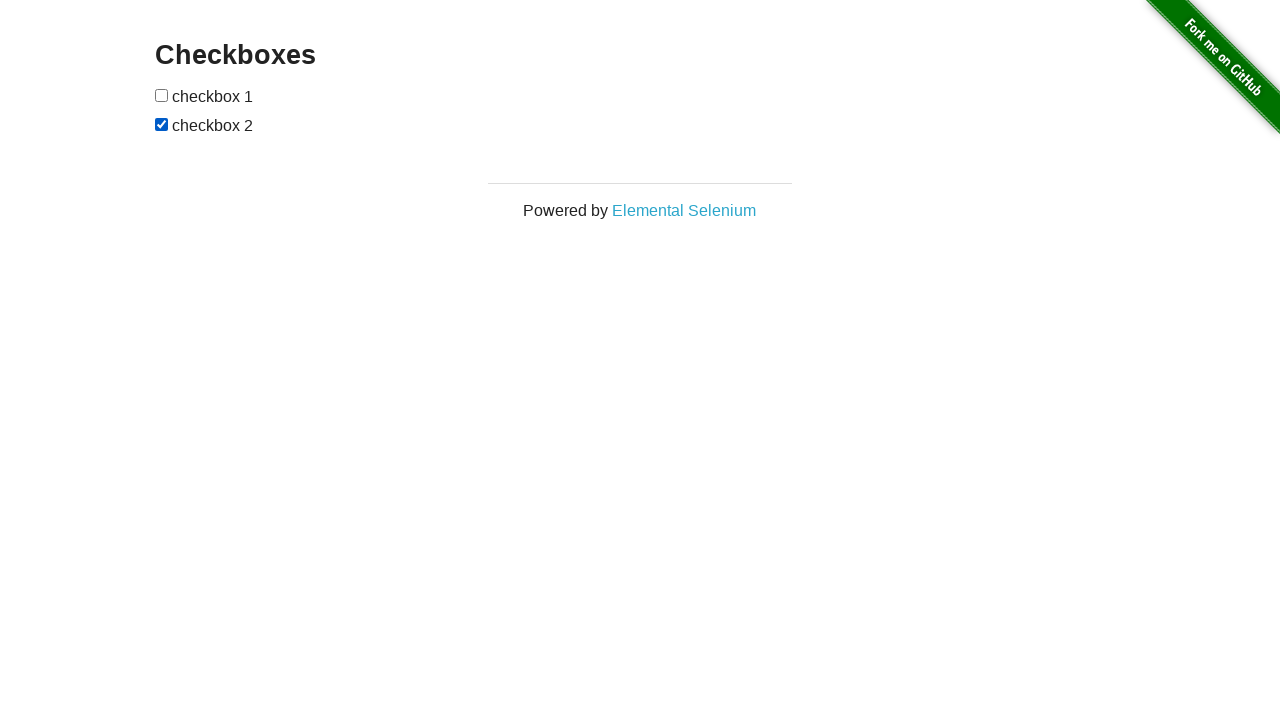

Verified second checkbox is checked again
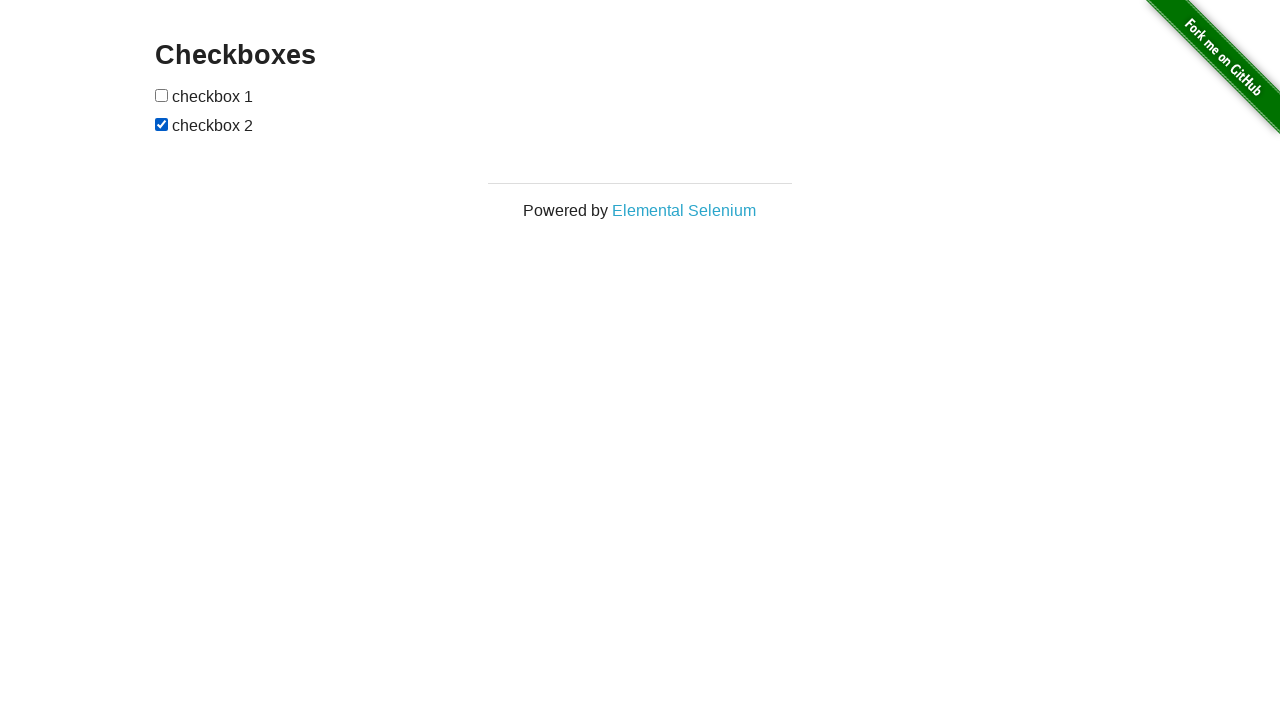

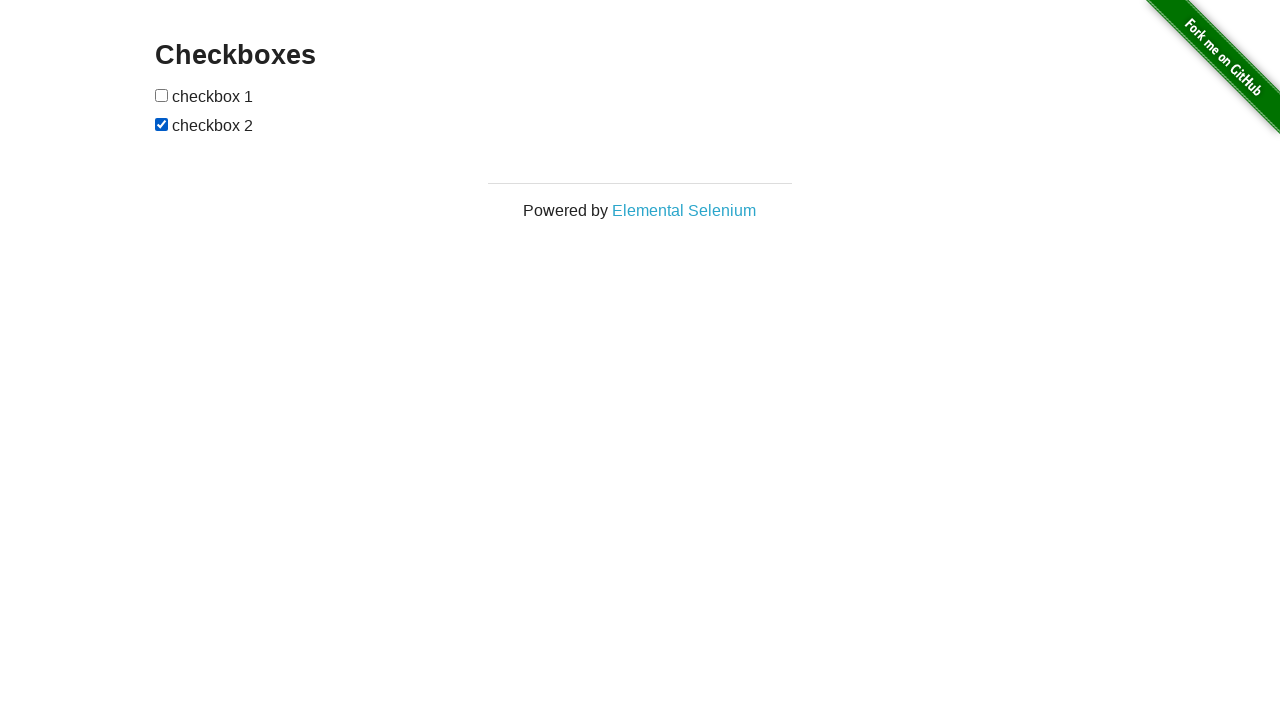